Navigates through a multi-step form on fussball.de by clicking through several dropdown menus, selecting options from each, and submitting the form to navigate to search results.

Starting URL: https://www.fussball.de/homepage#!/

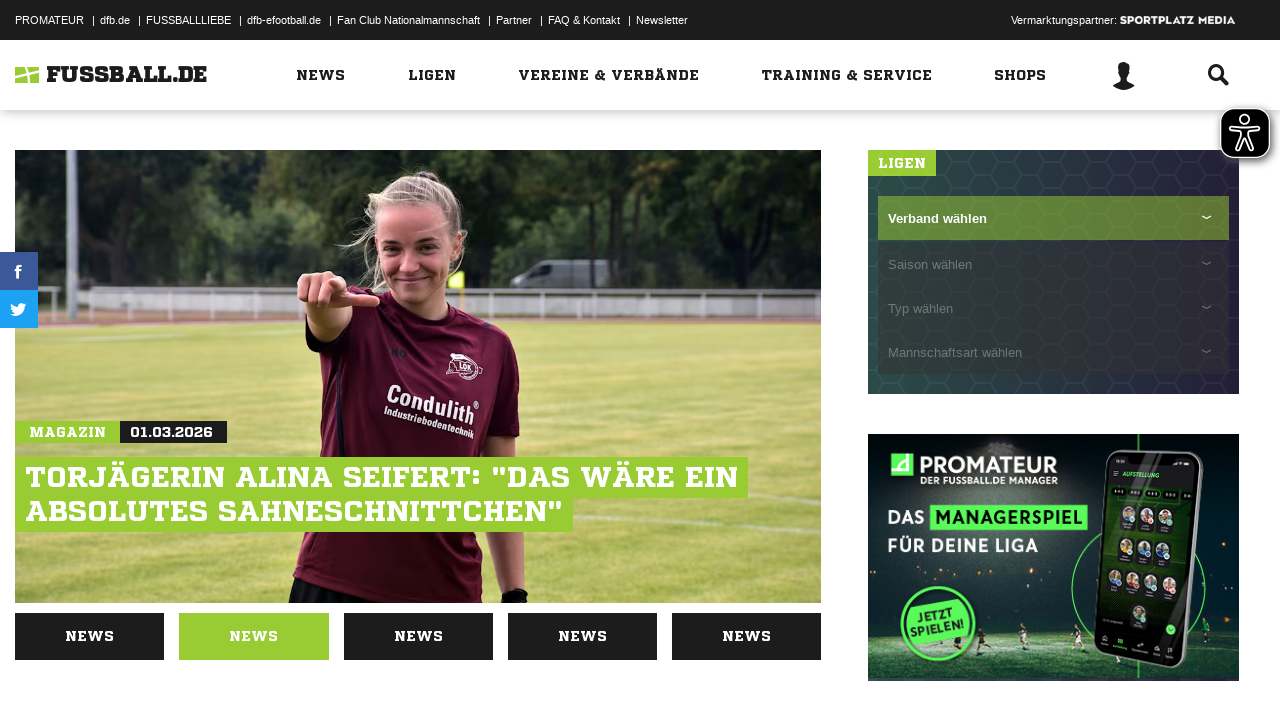

Clicked first dropdown to open it at (1053, 244) on xpath=//*[@id="news-sidebar"]/div[1]/div/div/div/form/div[1]/div[1]
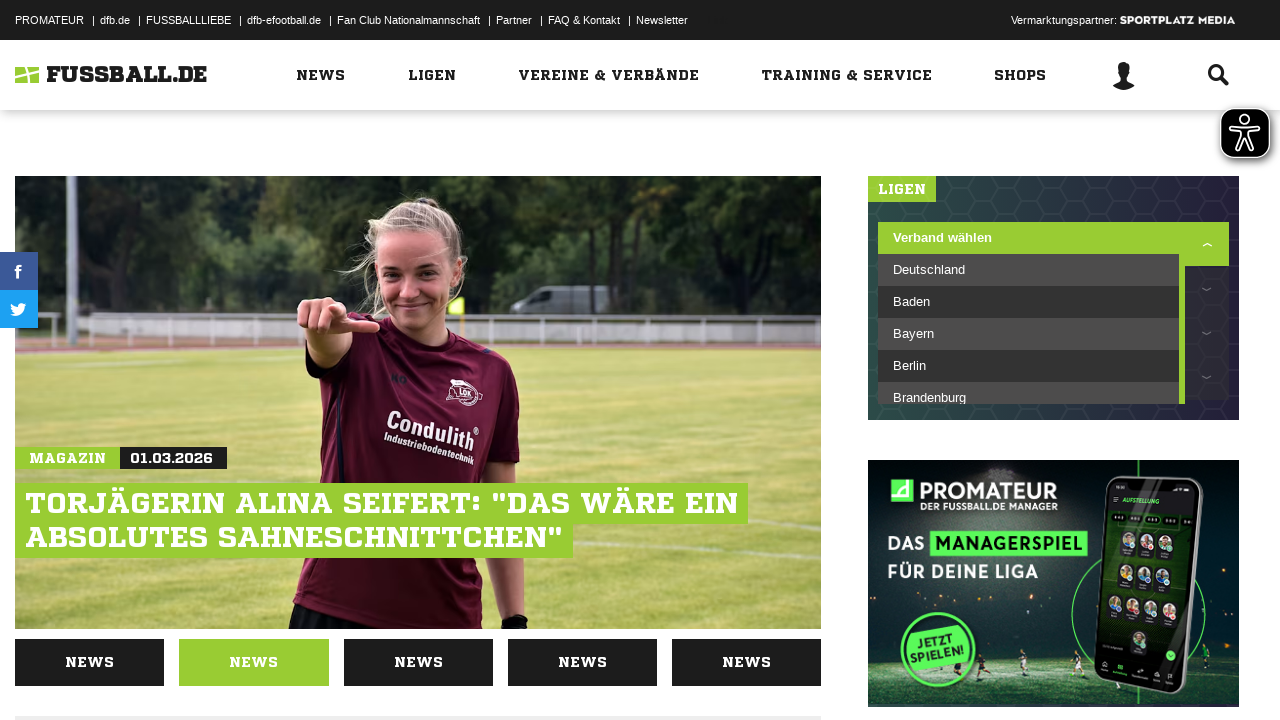

First dropdown options loaded
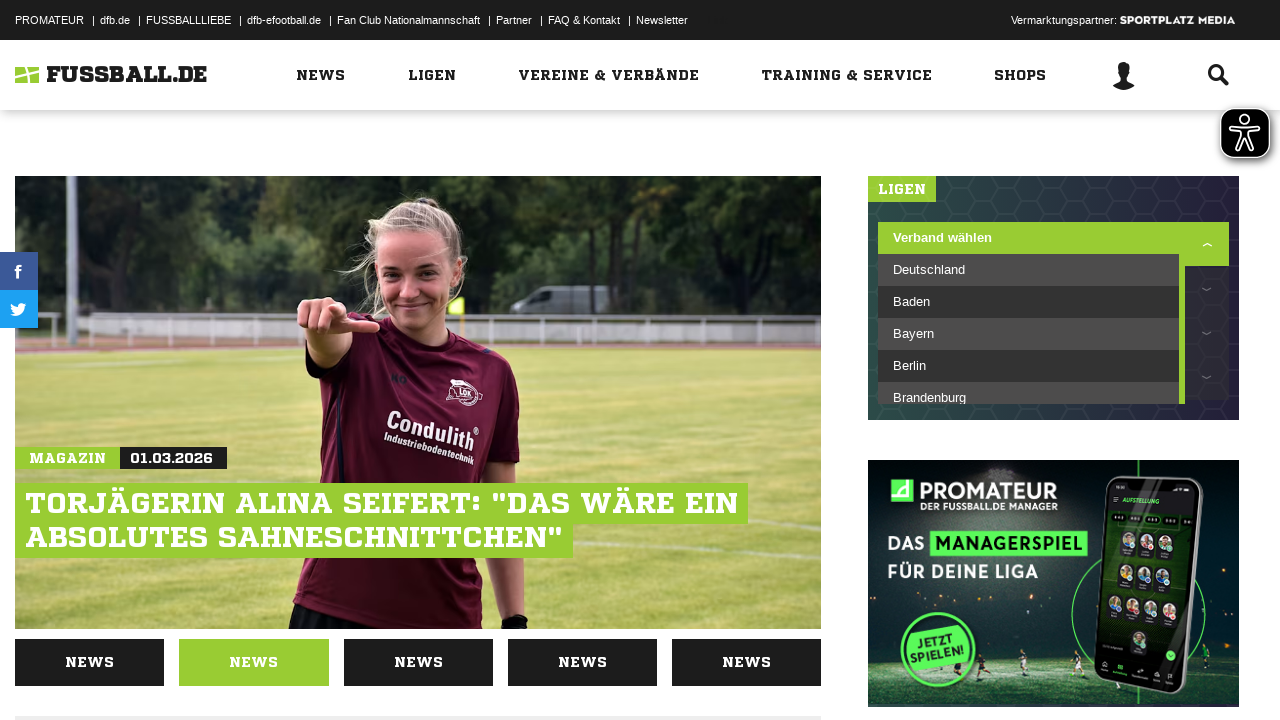

Selected option from first dropdown at (1028, 302) on xpath=//*[@id="news-sidebar"]/div[1]/div/div/div/form/div[1]/div[1]/ul/li[3]/a
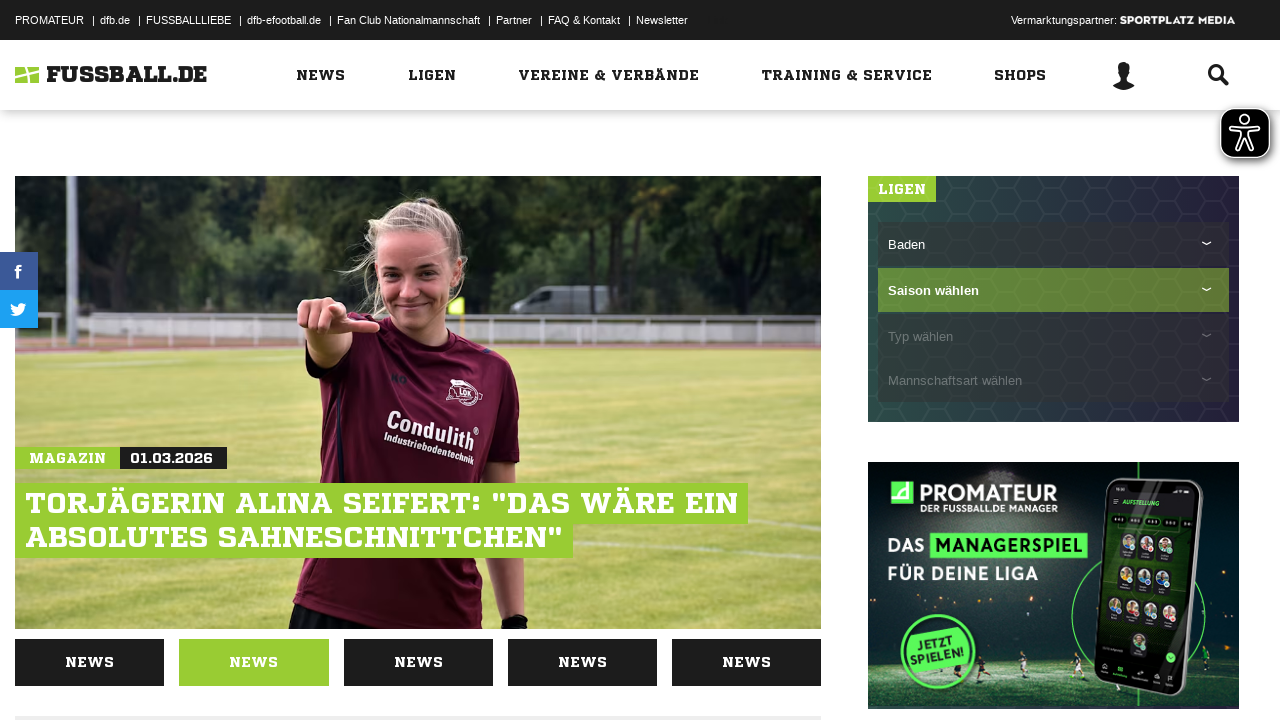

Clicked second dropdown to open it at (1053, 289) on xpath=//*[@id="news-sidebar"]/div[1]/div/div/div/form/div[1]/div[2]
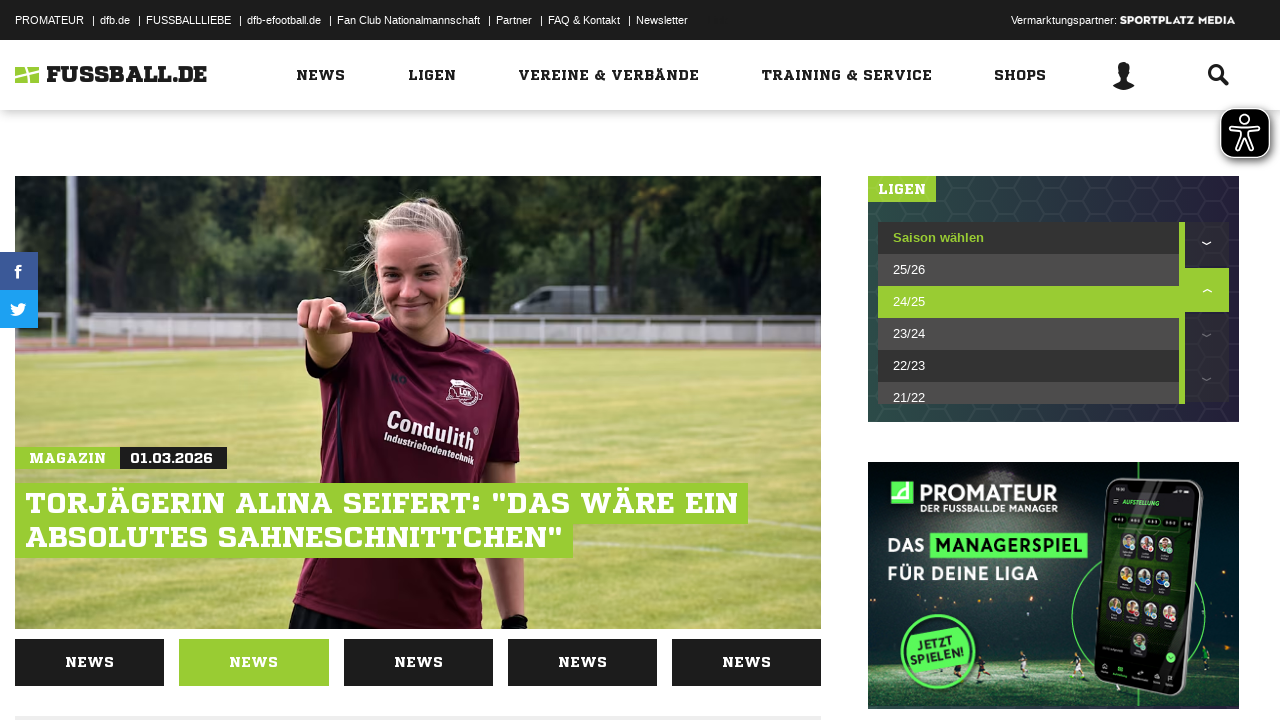

Second dropdown options loaded
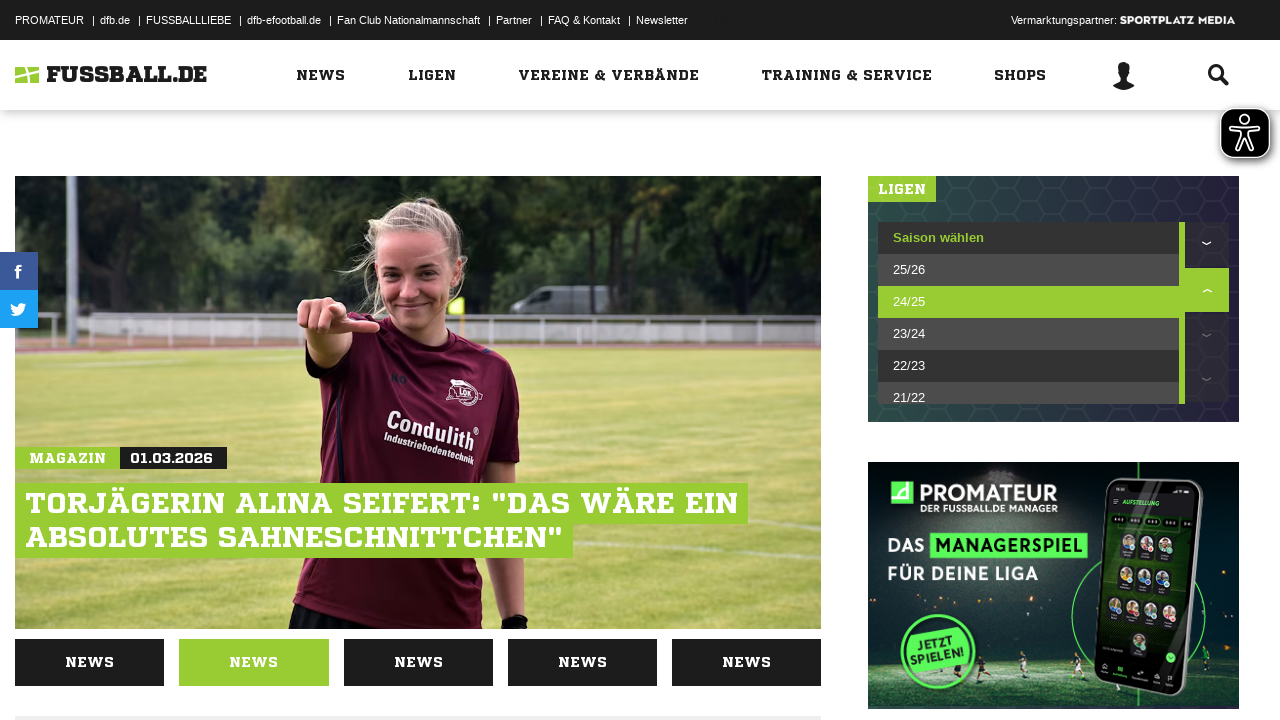

Selected option from second dropdown at (1028, 270) on xpath=//*[@id="news-sidebar"]/div[1]/div/div/div/form/div[1]/div[2]/ul/li[2]/a
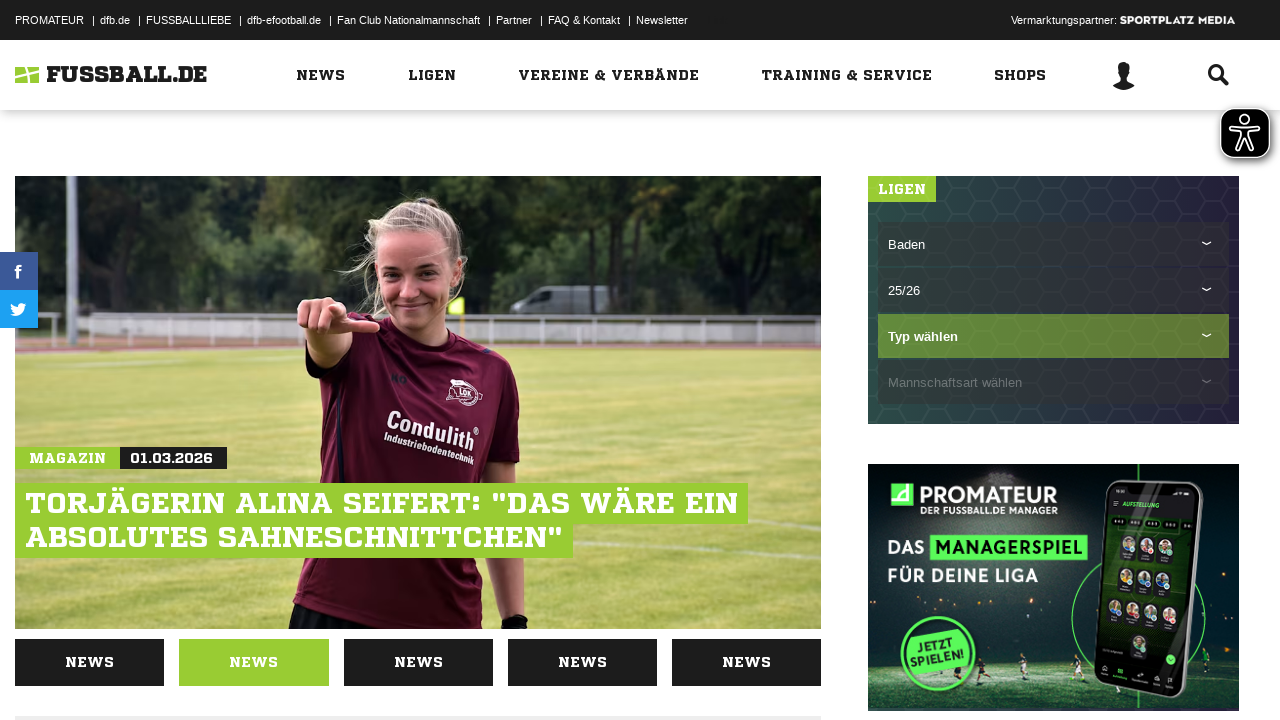

Clicked third dropdown to open it at (1053, 335) on xpath=//*[@id="news-sidebar"]/div[1]/div/div/div/form/div[1]/div[3]
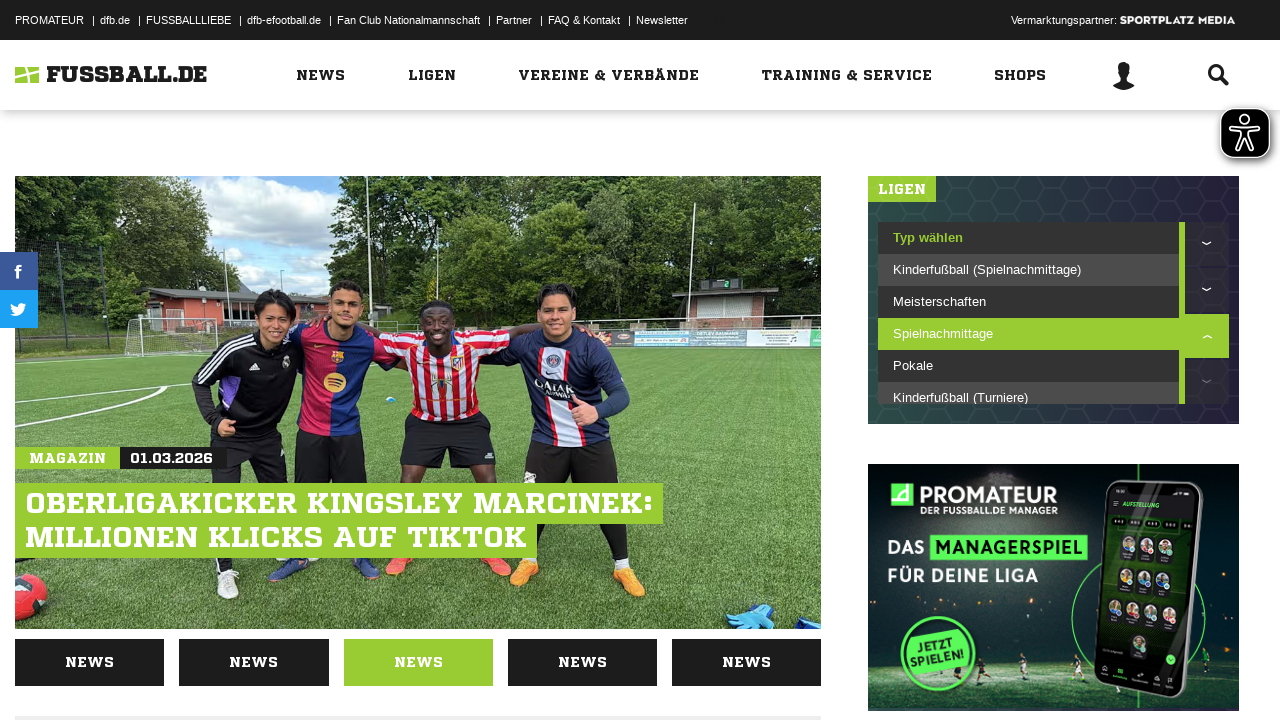

Third dropdown options loaded
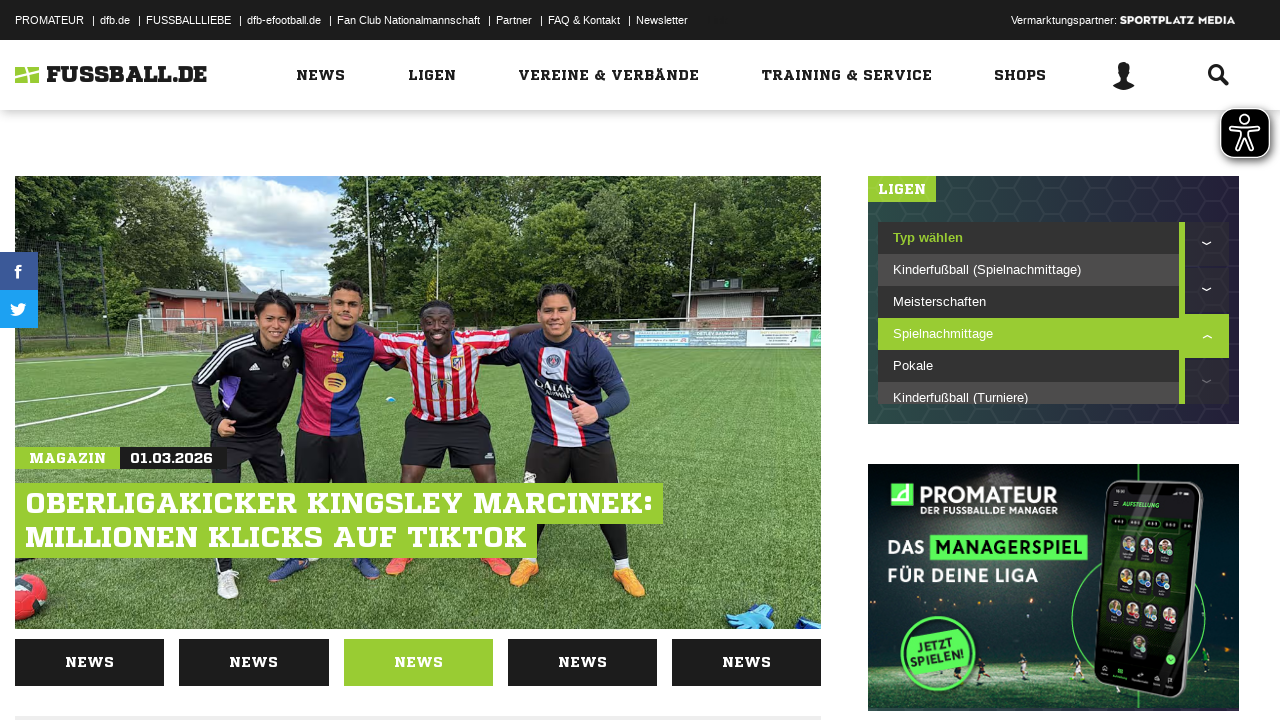

Selected option from third dropdown at (1028, 270) on xpath=//*[@id="news-sidebar"]/div[1]/div/div/div/form/div[1]/div[3]/ul/li[2]/a
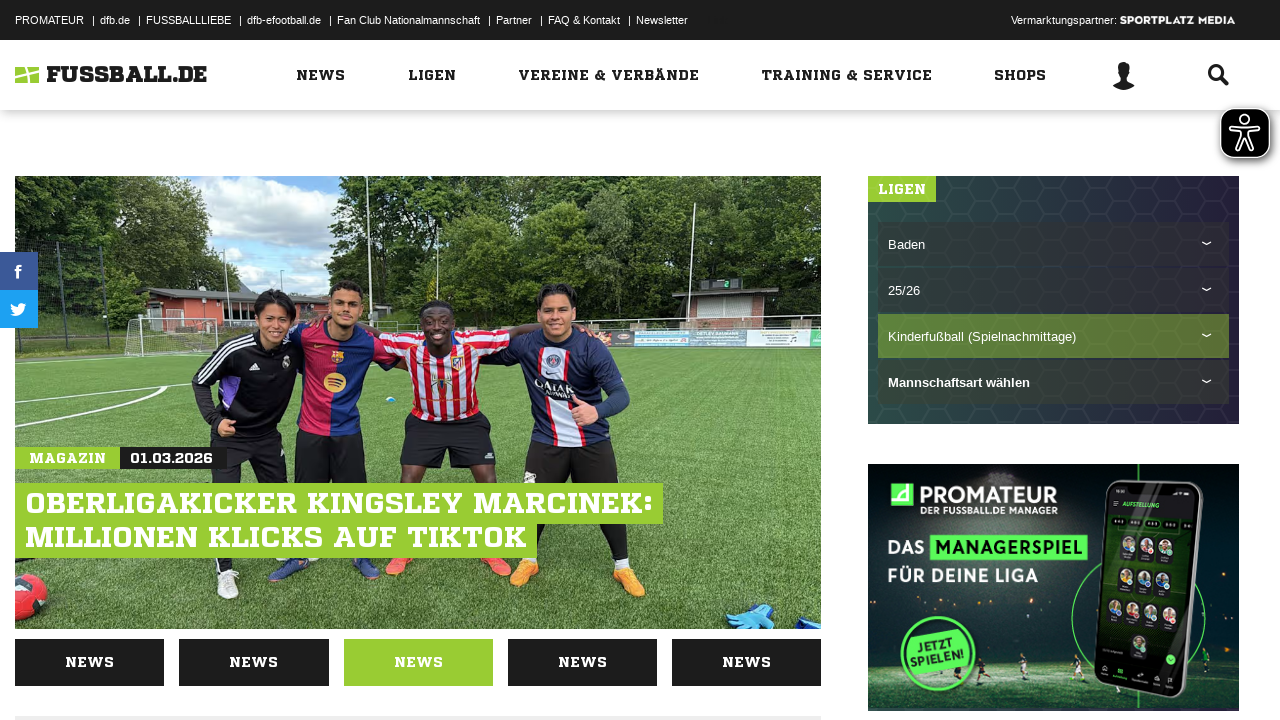

Waited for page to update
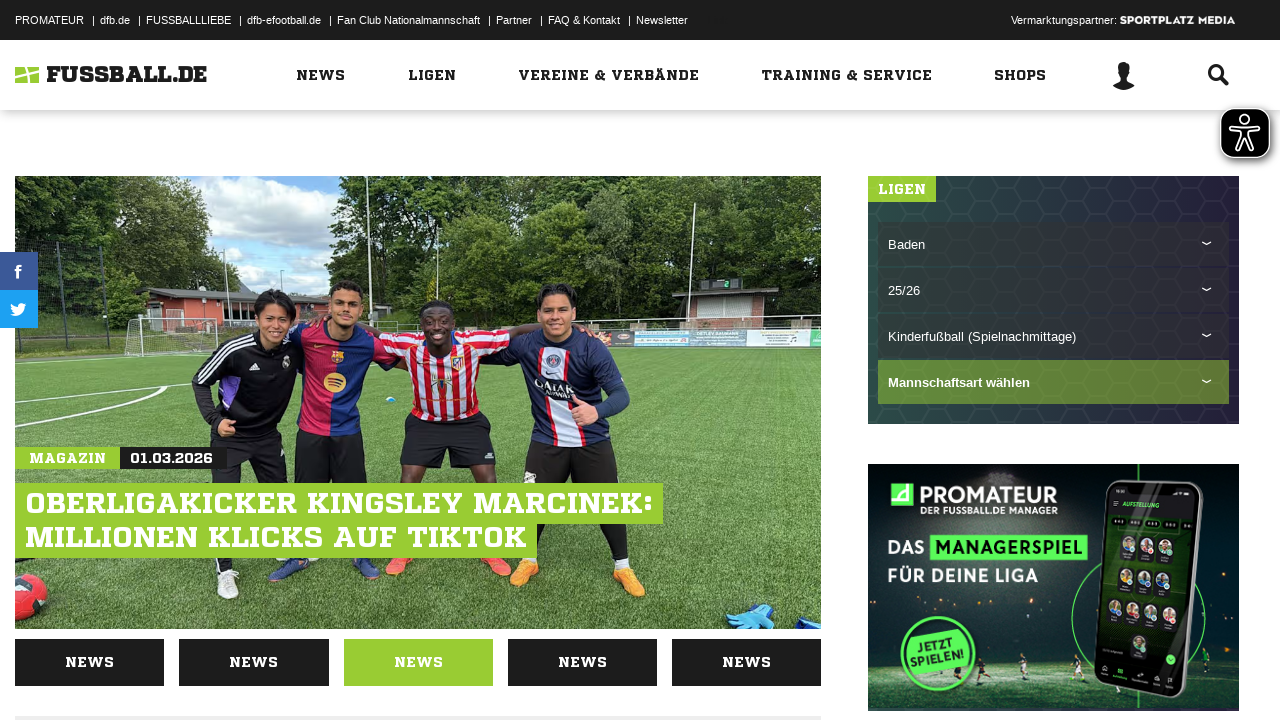

Clicked fourth dropdown to open it at (1053, 381) on xpath=//*[@id="news-sidebar"]/div[1]/div/div/div/form/div[1]/div[4]
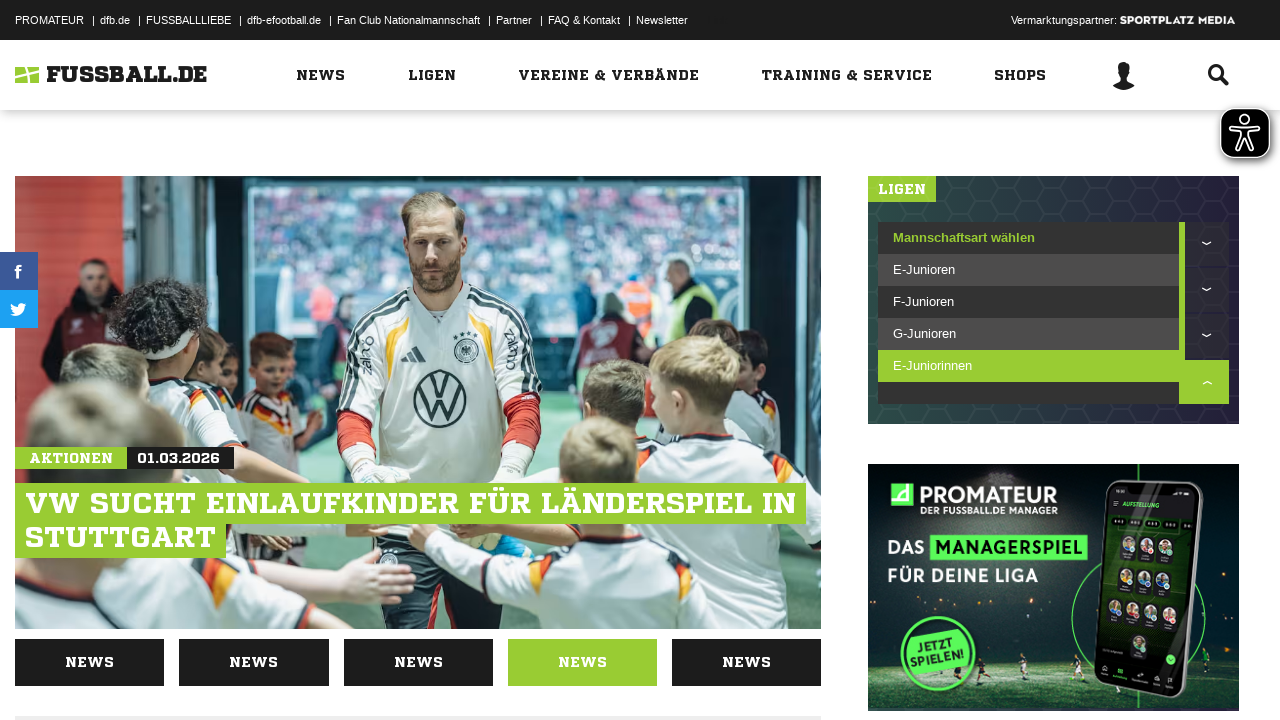

Fourth dropdown options loaded
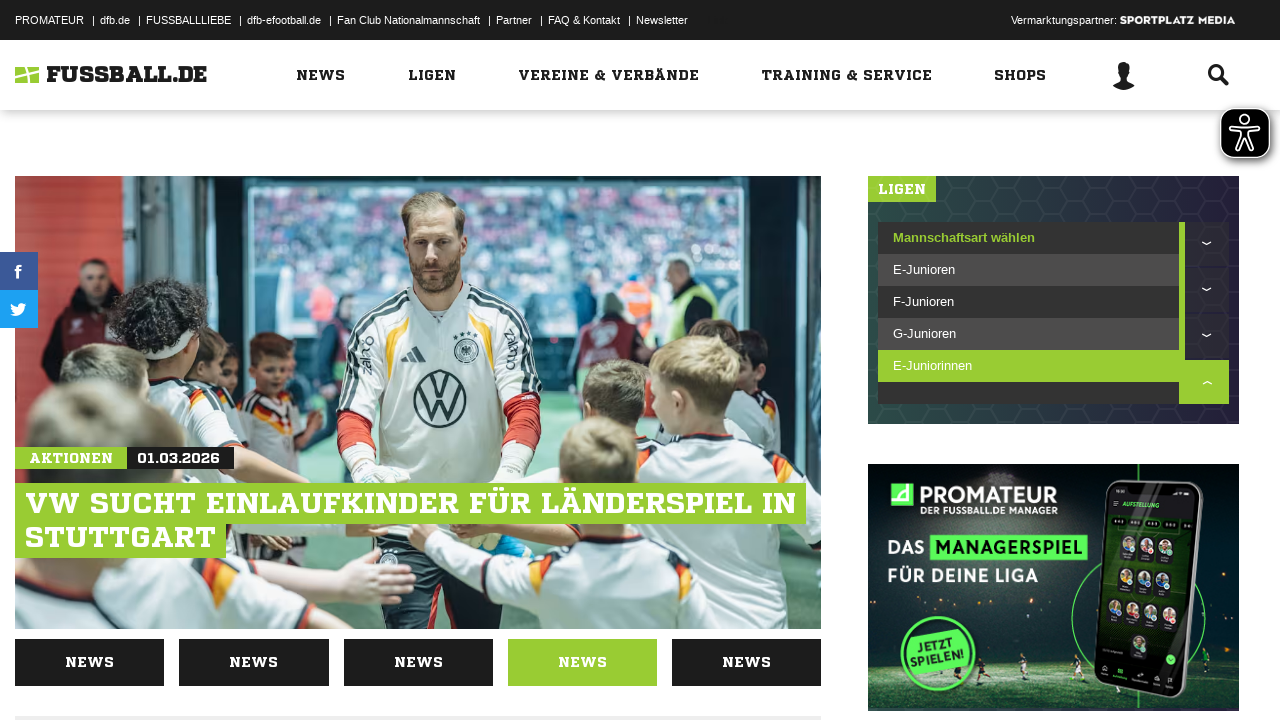

Selected option from fourth dropdown at (1028, 270) on xpath=//*[@id="news-sidebar"]/div[1]/div/div/div/form/div[1]/div[4]/ul/li[2]/a
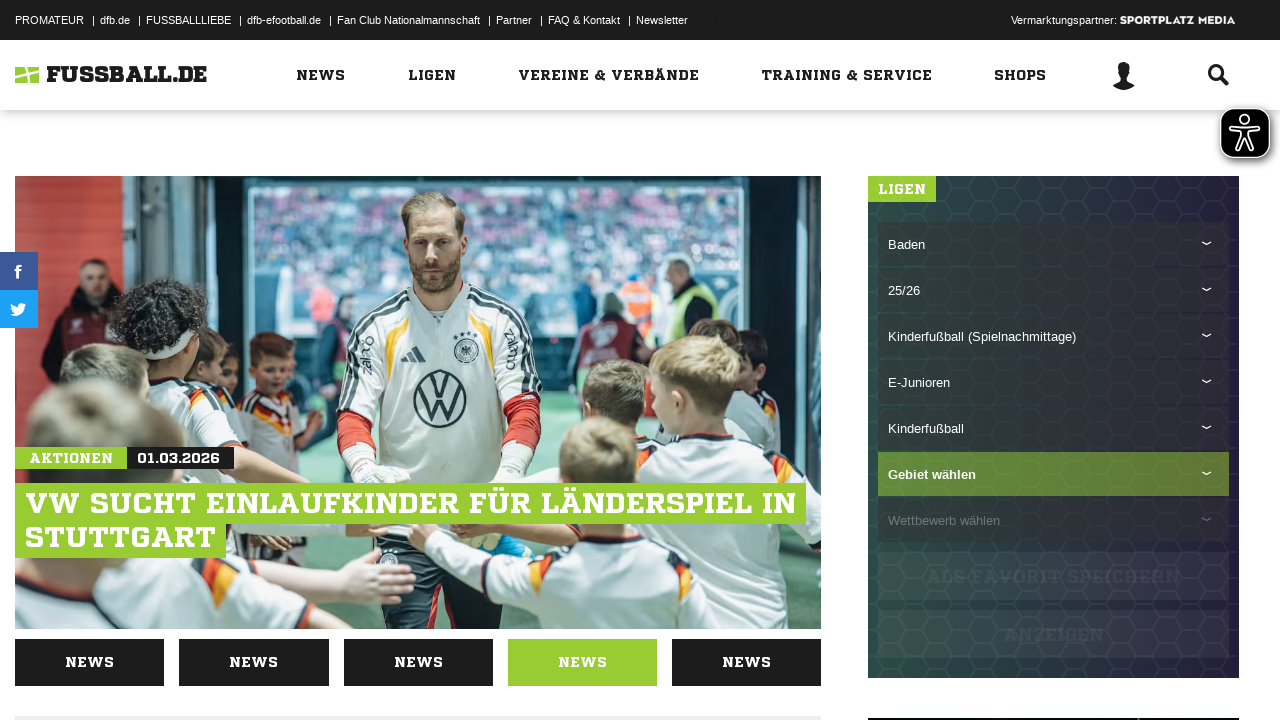

Clicked fifth dropdown to open it at (1053, 427) on xpath=//*[@id="news-sidebar"]/div[1]/div/div/div/form/div[1]/div[5]
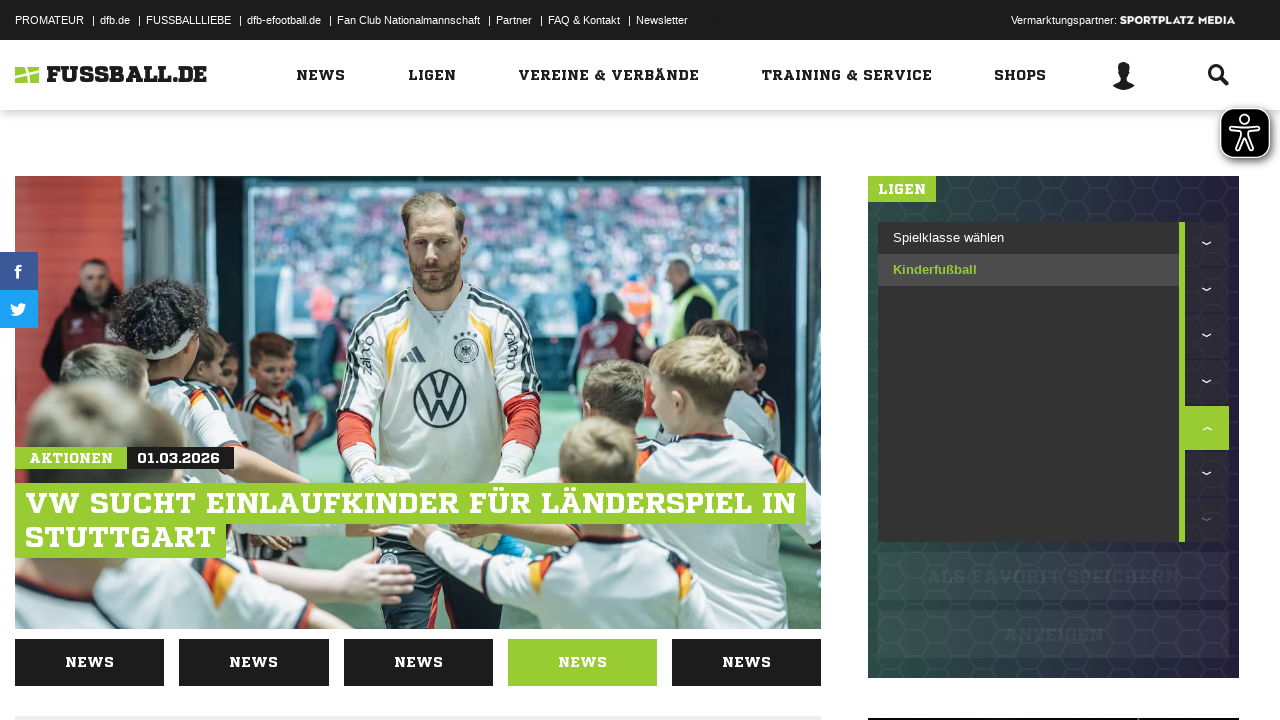

Fifth dropdown options loaded
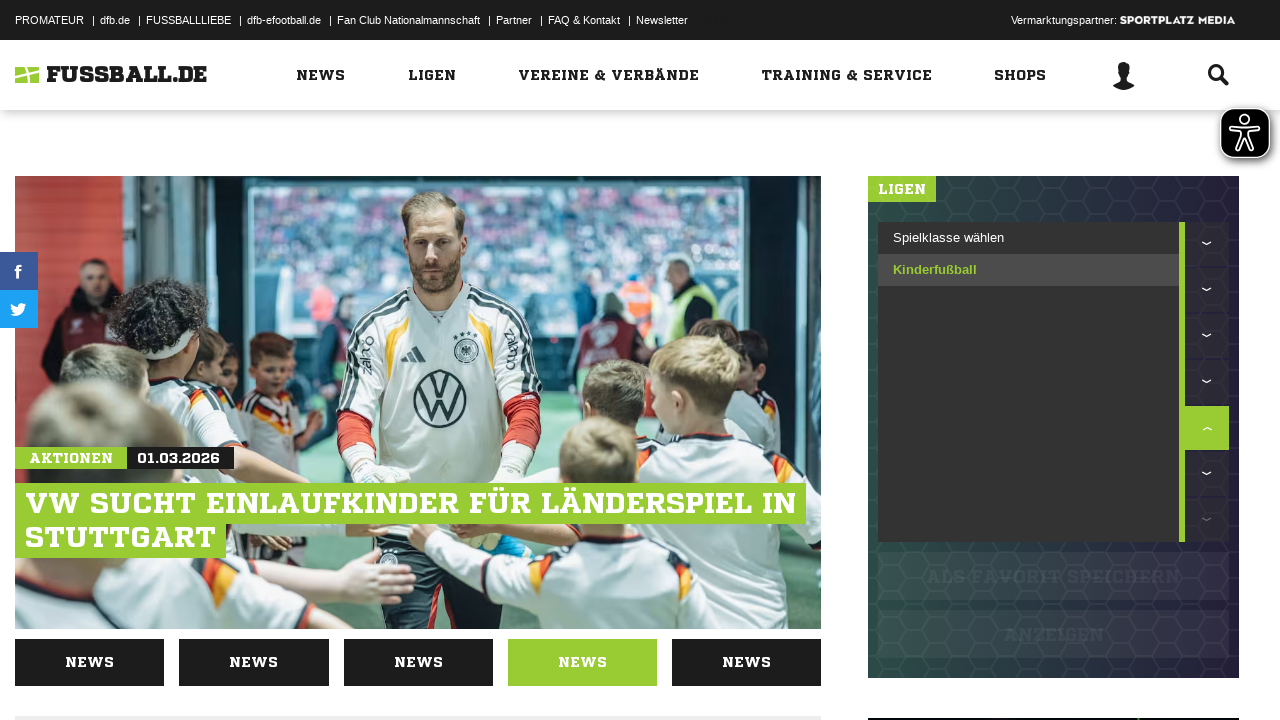

Selected option from fifth dropdown at (1028, 270) on xpath=//*[@id="news-sidebar"]/div[1]/div/div/div/form/div[1]/div[5]/ul/li[2]/a
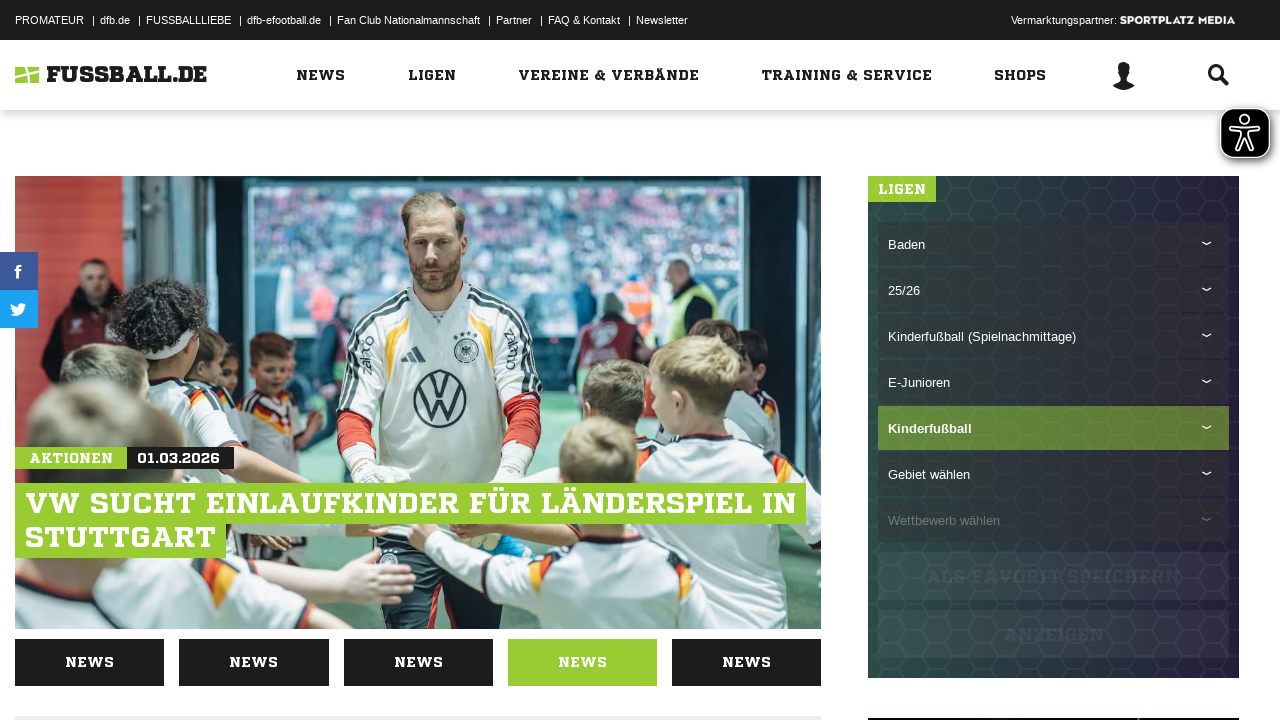

Waited for page to update before submitting
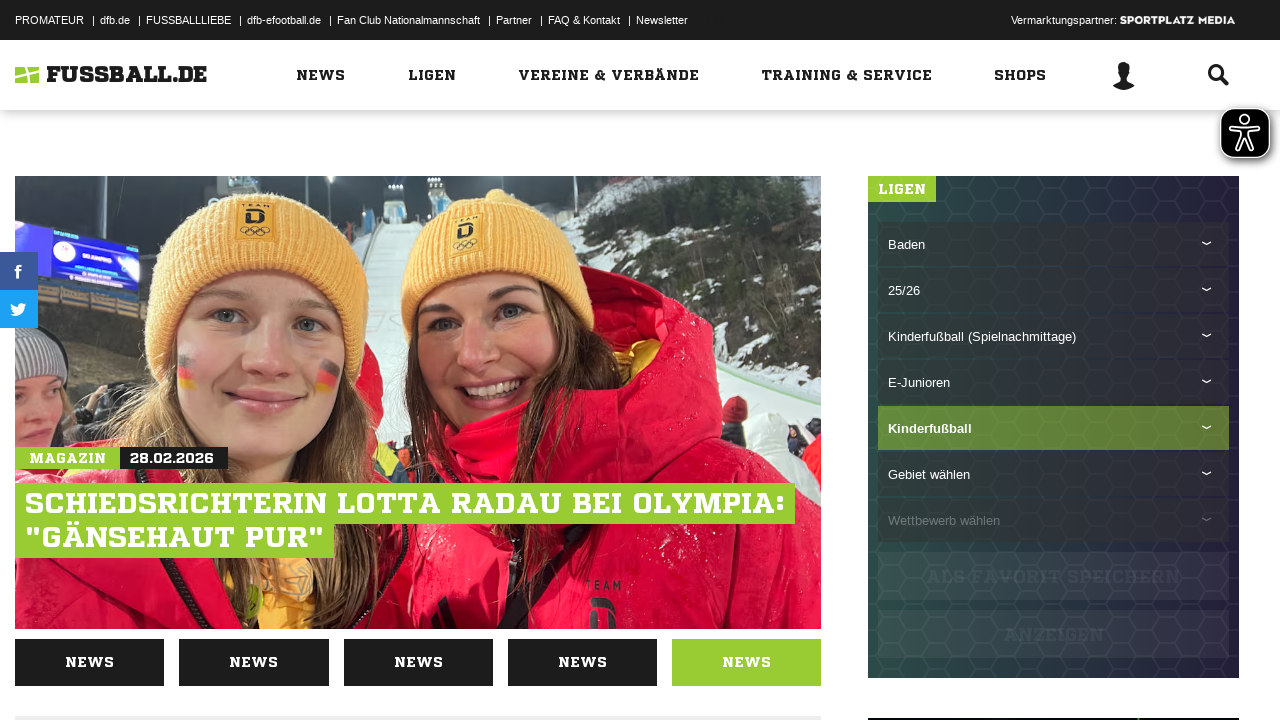

Clicked submit button to navigate to search results at (1053, 634) on xpath=//*[@id="news-sidebar"]/div[1]/div/div/div/form/div[3]/button
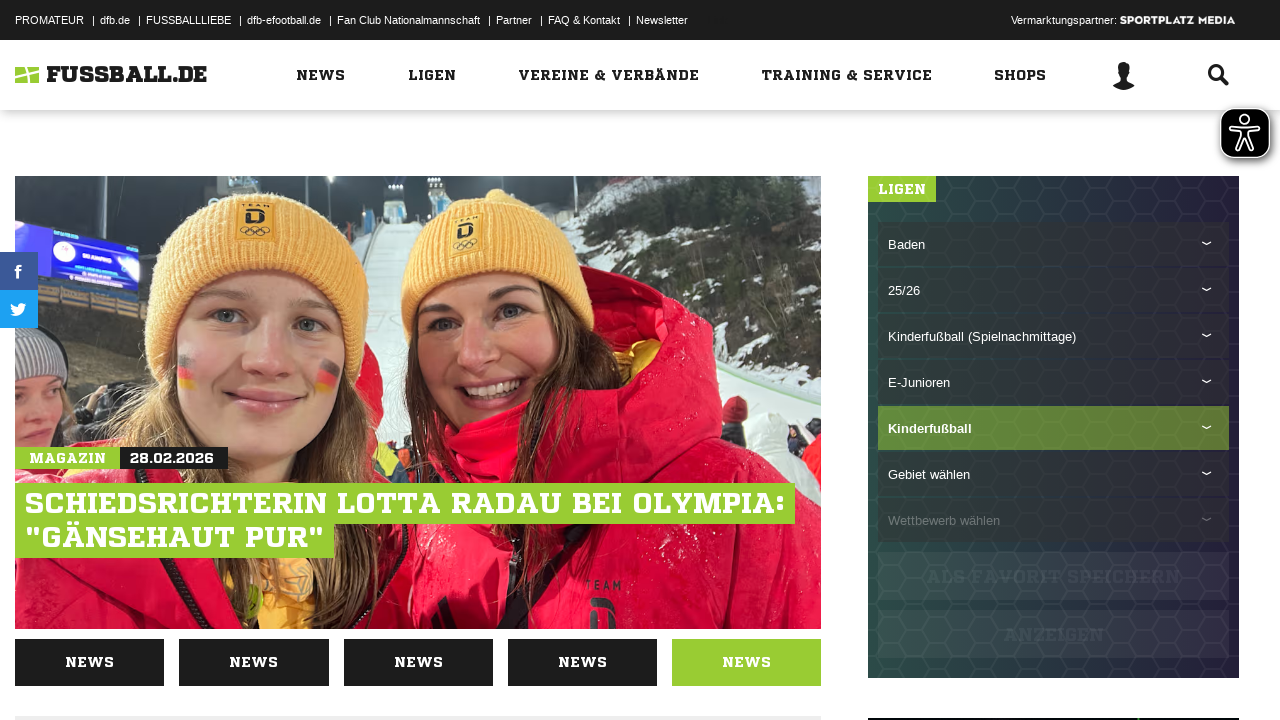

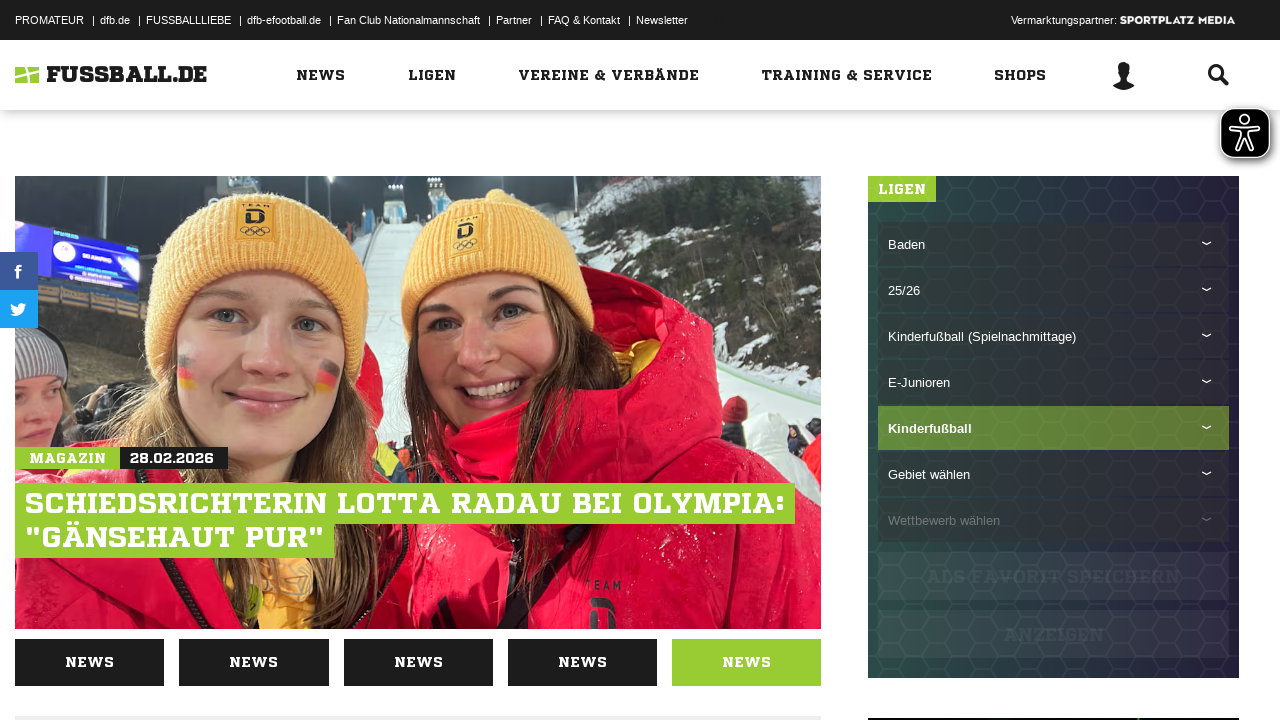